Tests draggable functionality by clicking and holding an element, moving it by an offset, and releasing it within an iframe on jQueryUI's demo page.

Starting URL: https://jqueryui.com/draggable/

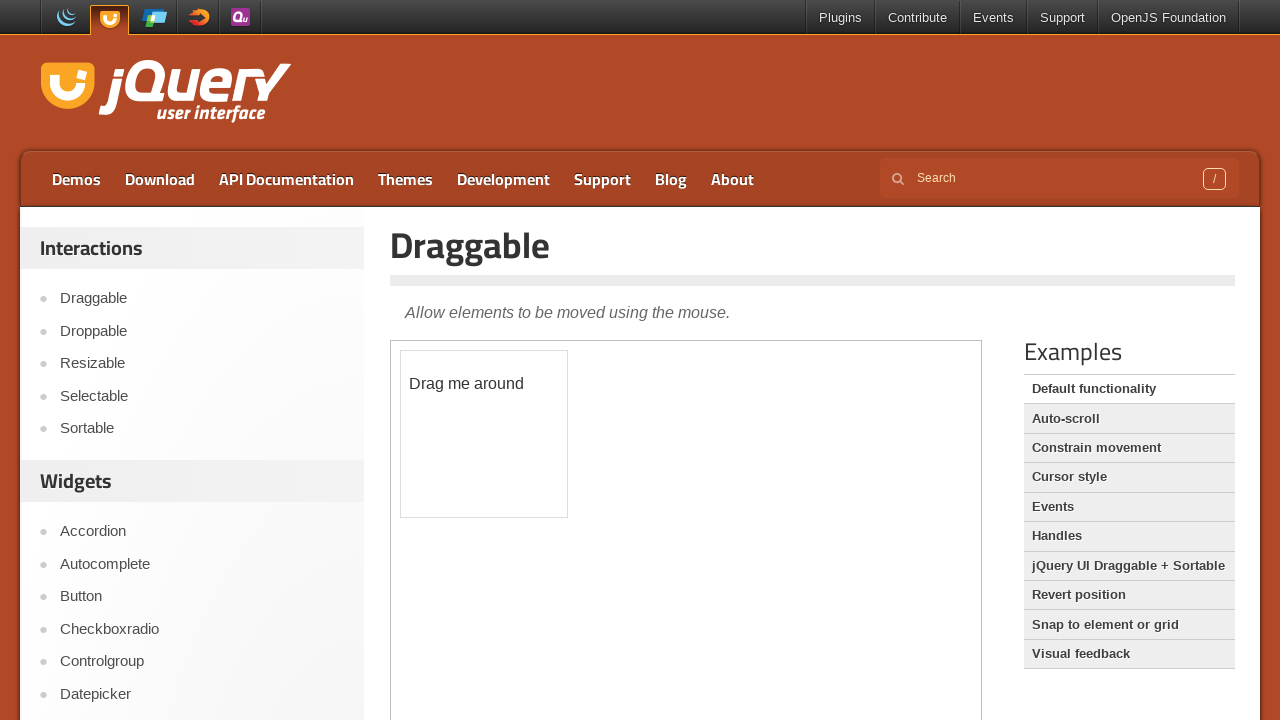

Located the demo iframe
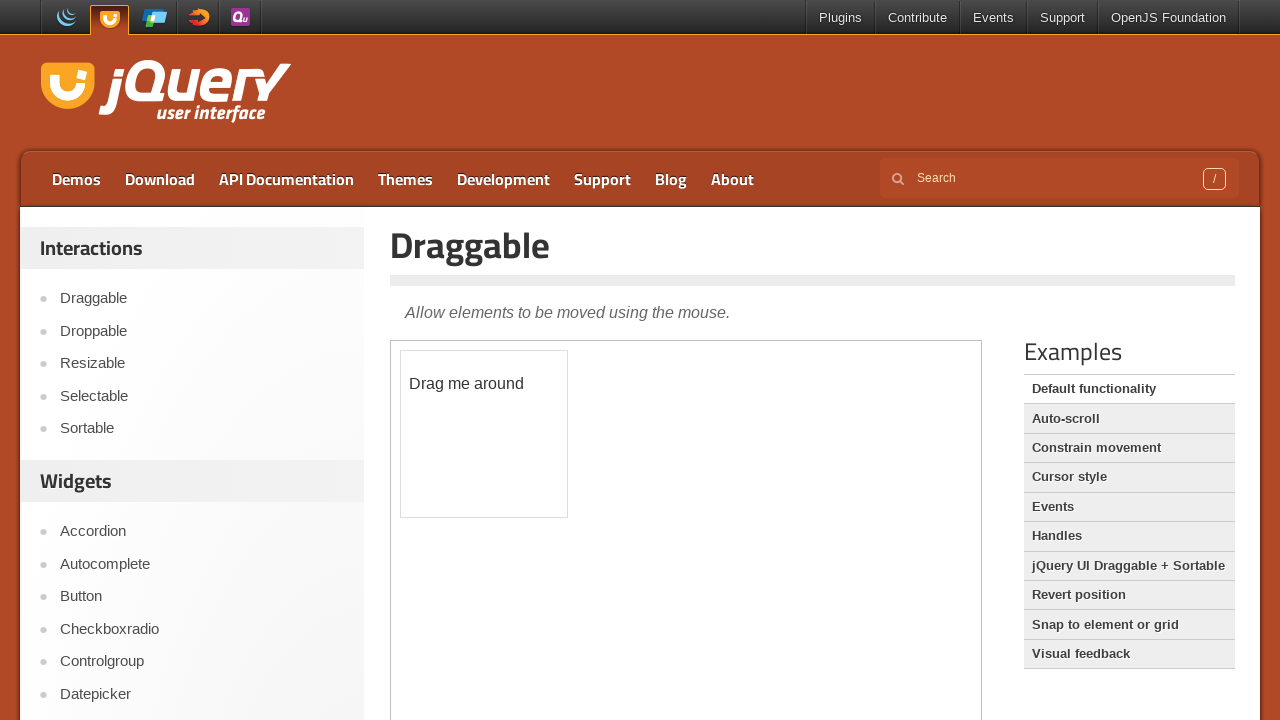

Located the draggable element
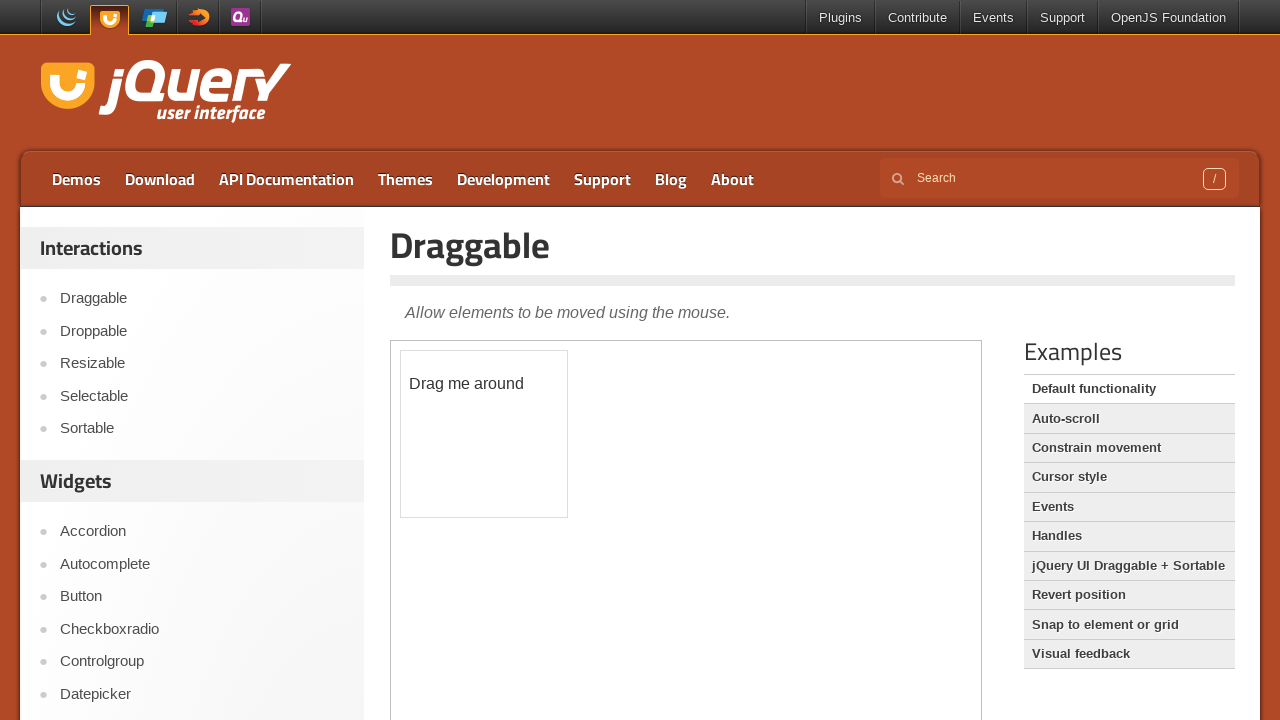

Retrieved bounding box of draggable element
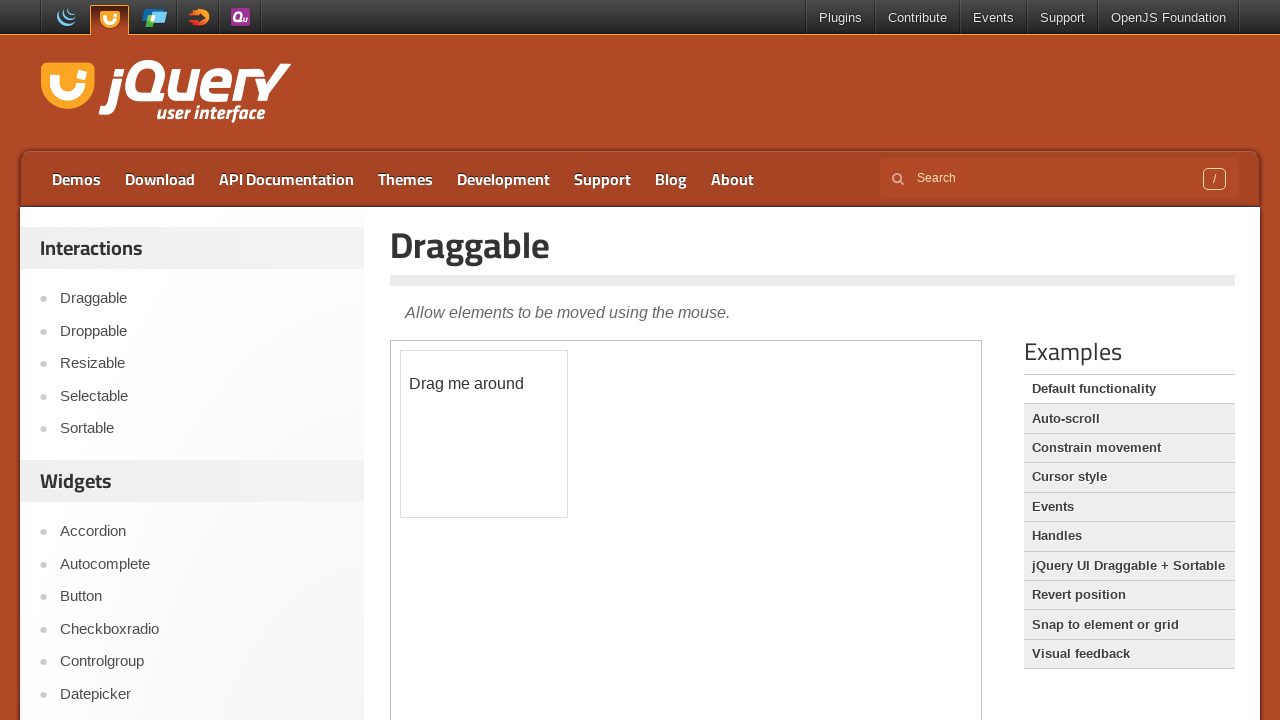

Hovered over draggable element at (484, 434) on iframe.demo-frame >> internal:control=enter-frame >> #draggable
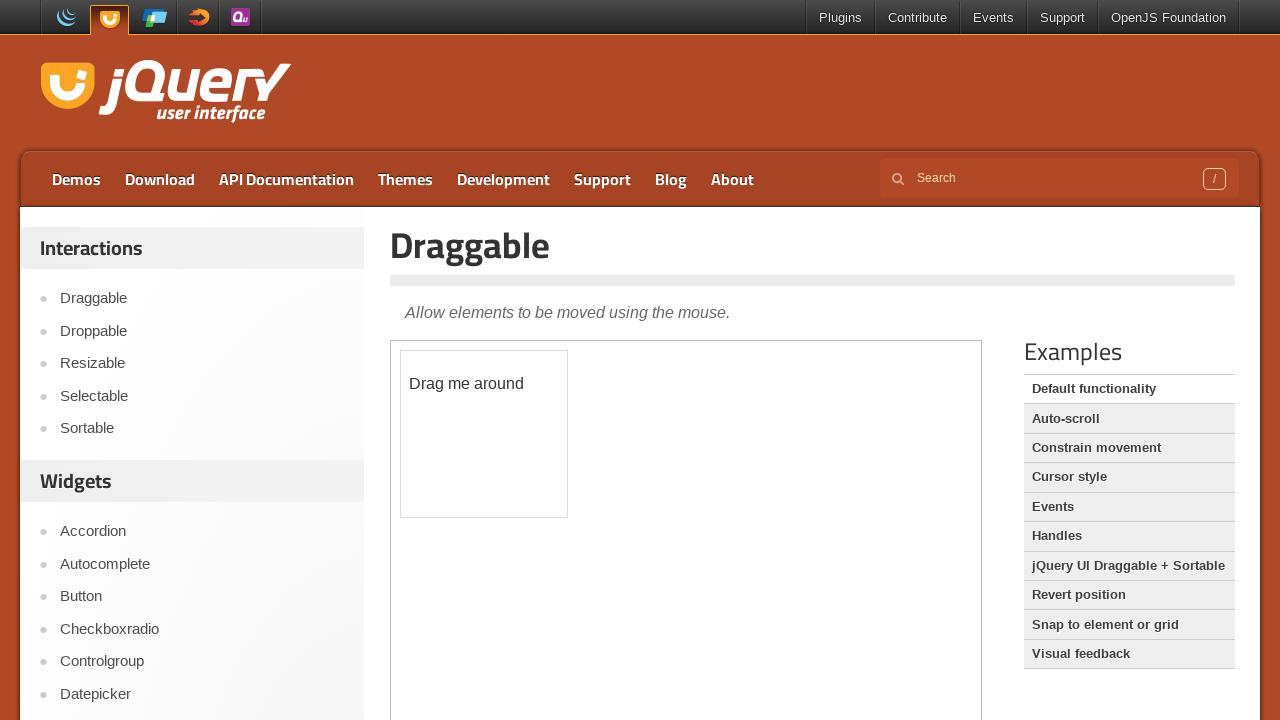

Pressed mouse button down to initiate drag at (484, 434)
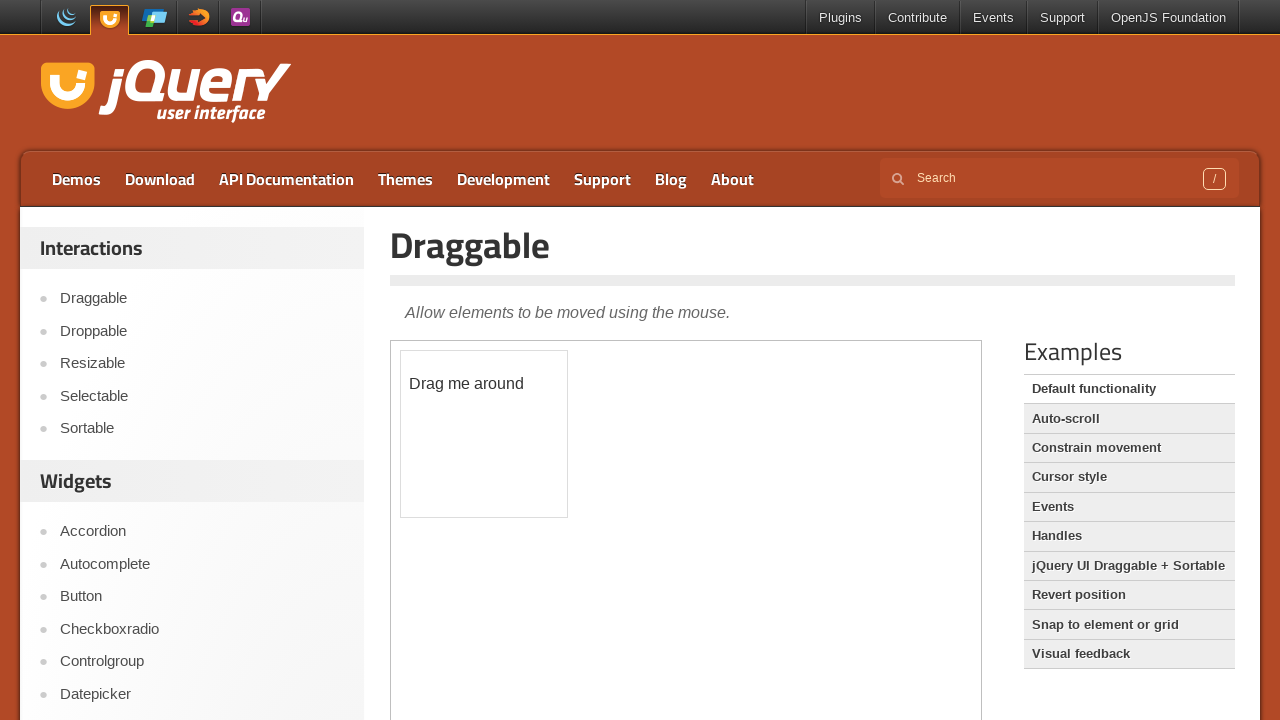

Moved mouse to new position with offset (70px right, 10px down) at (554, 444)
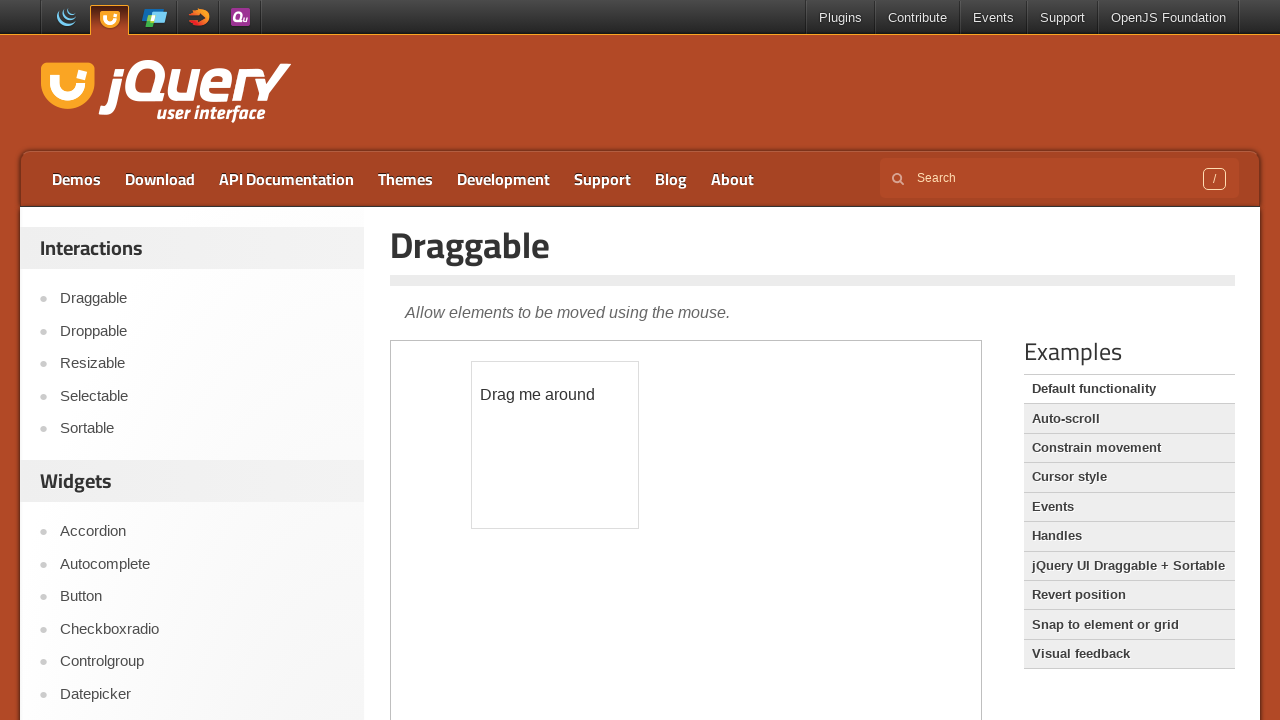

Released mouse button to complete drag operation at (554, 444)
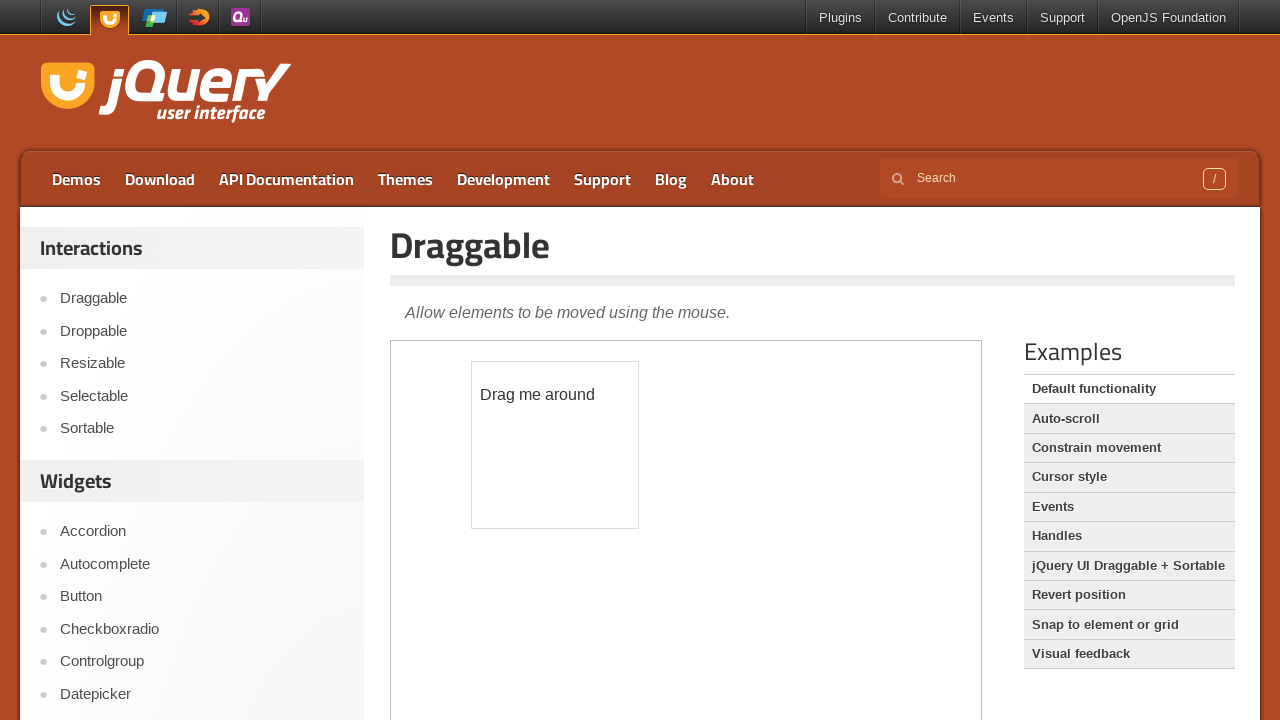

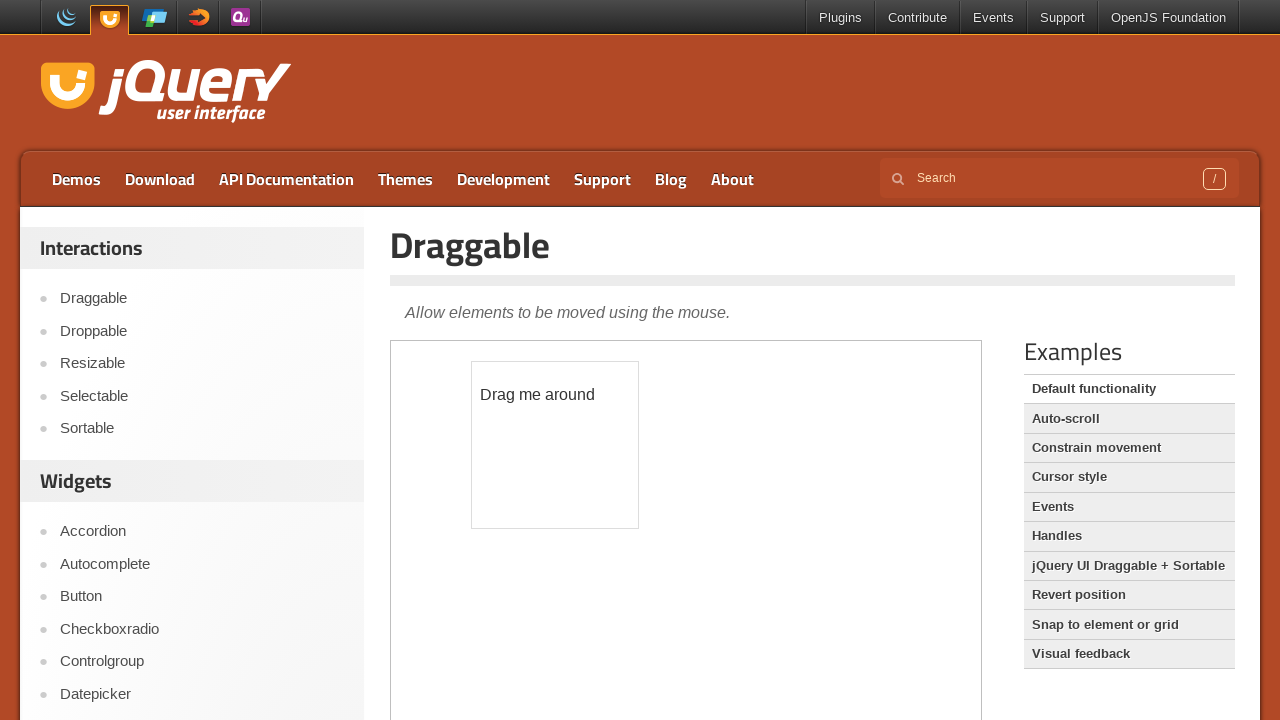